Tests checkbox state changes by clicking both checkboxes and verifying their states toggle correctly.

Starting URL: https://www.selenium.dev/selenium/web/web-form.html

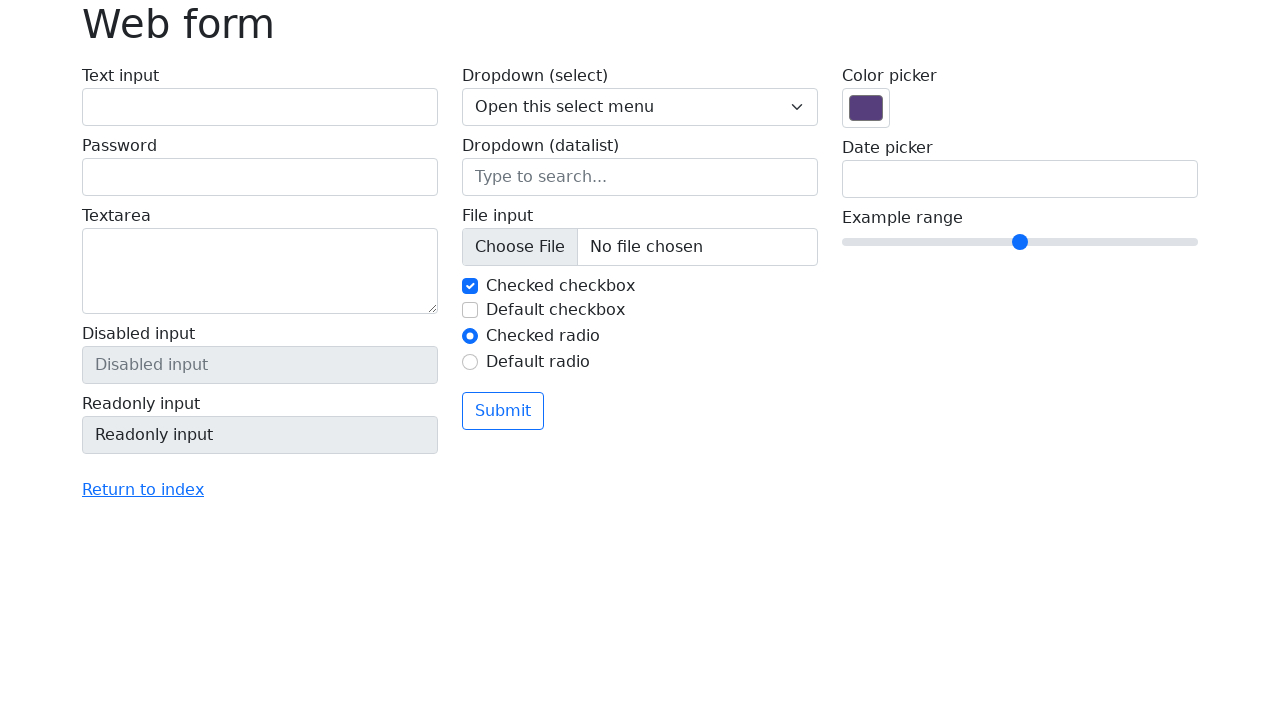

Waited for checkboxes to be visible
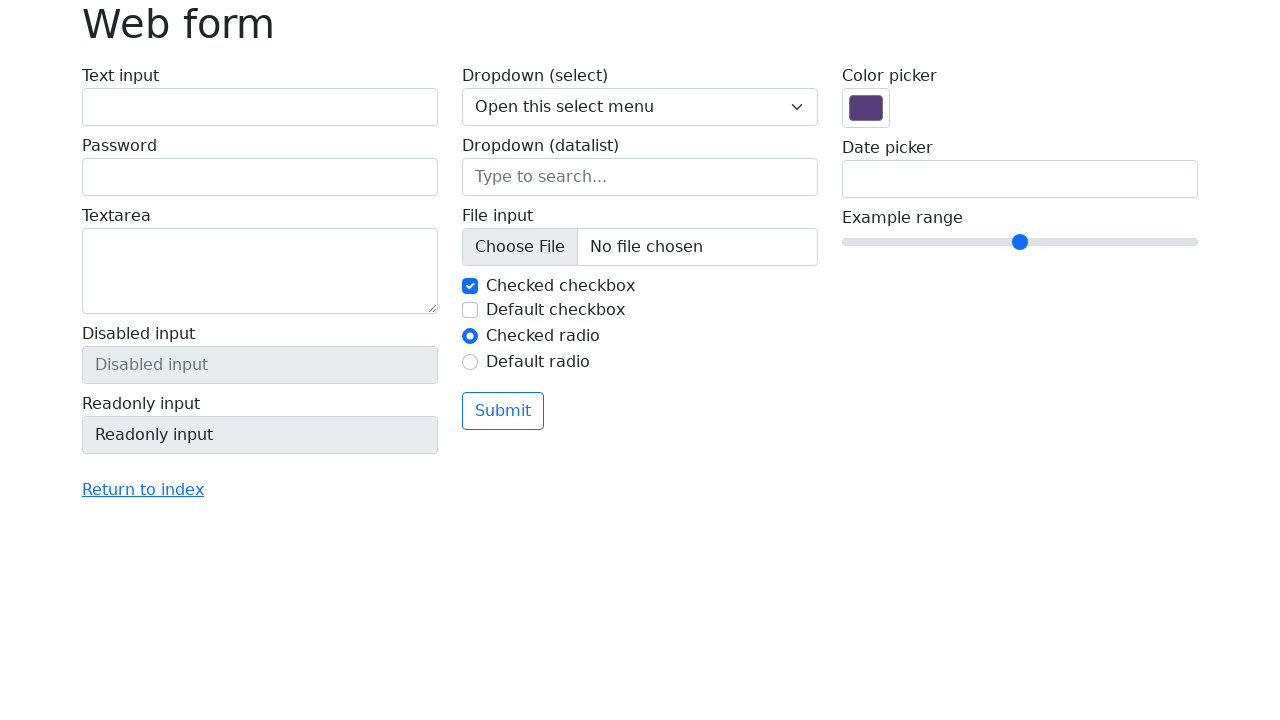

Verified that 2 checkboxes are present
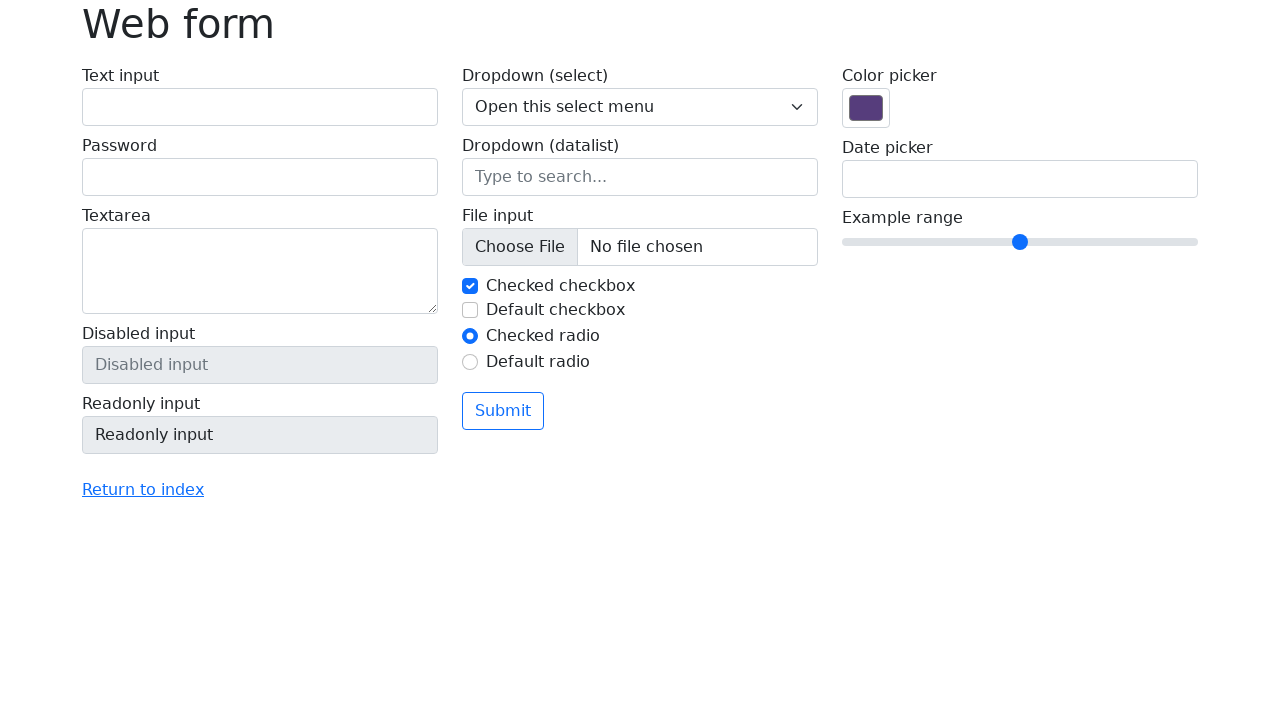

Captured initial states of both checkboxes
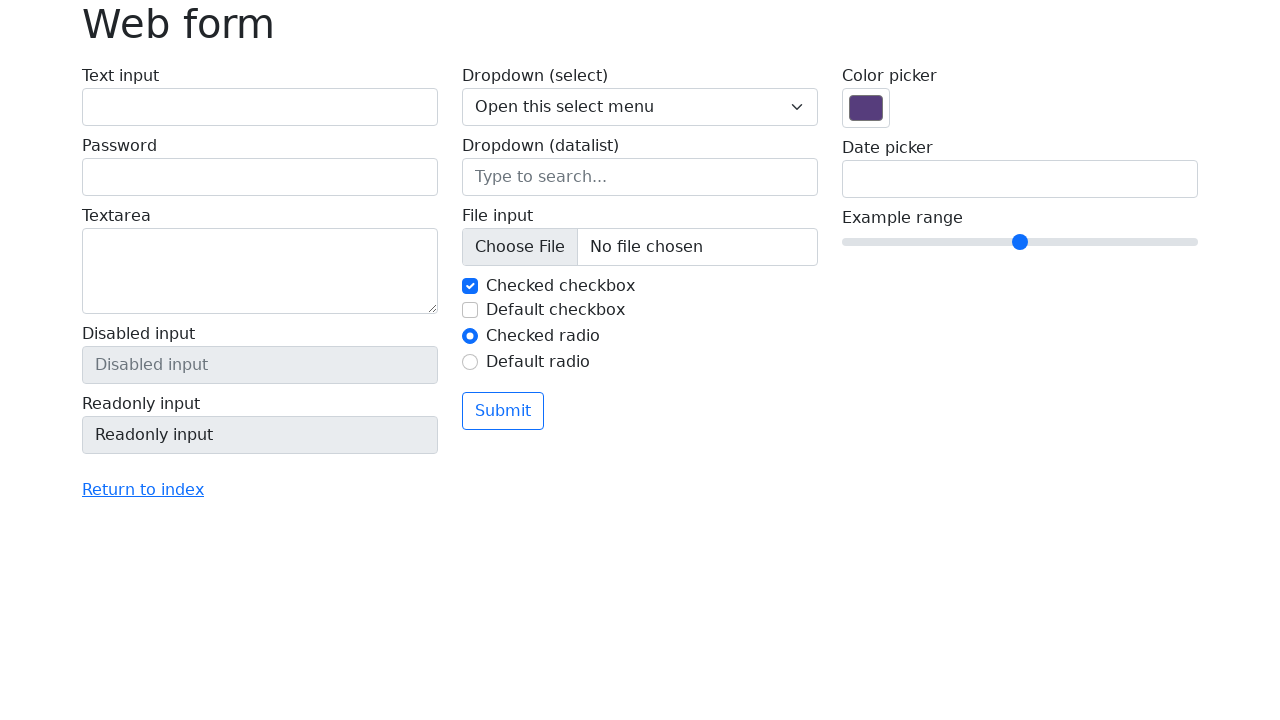

Clicked checkbox 1 to toggle its state at (470, 286) on input[type='checkbox'][name='my-check'] >> nth=0
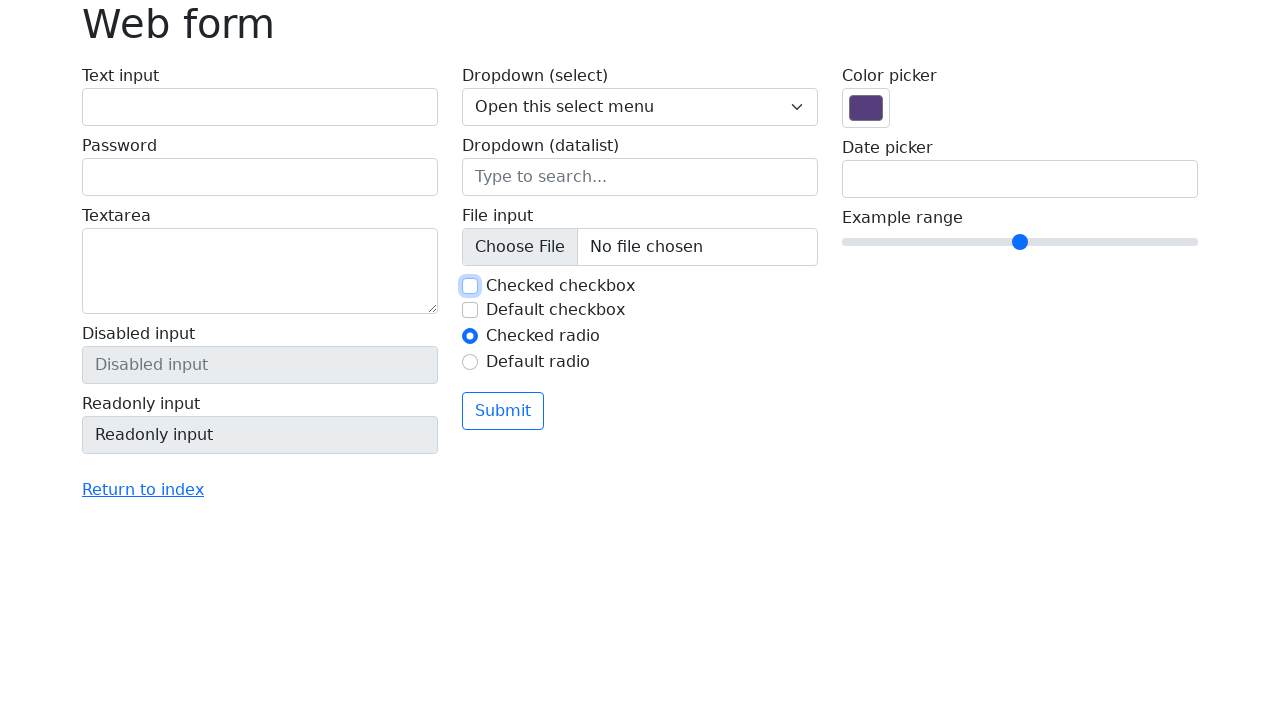

Clicked checkbox 2 to toggle its state at (470, 310) on input[type='checkbox'][name='my-check'] >> nth=1
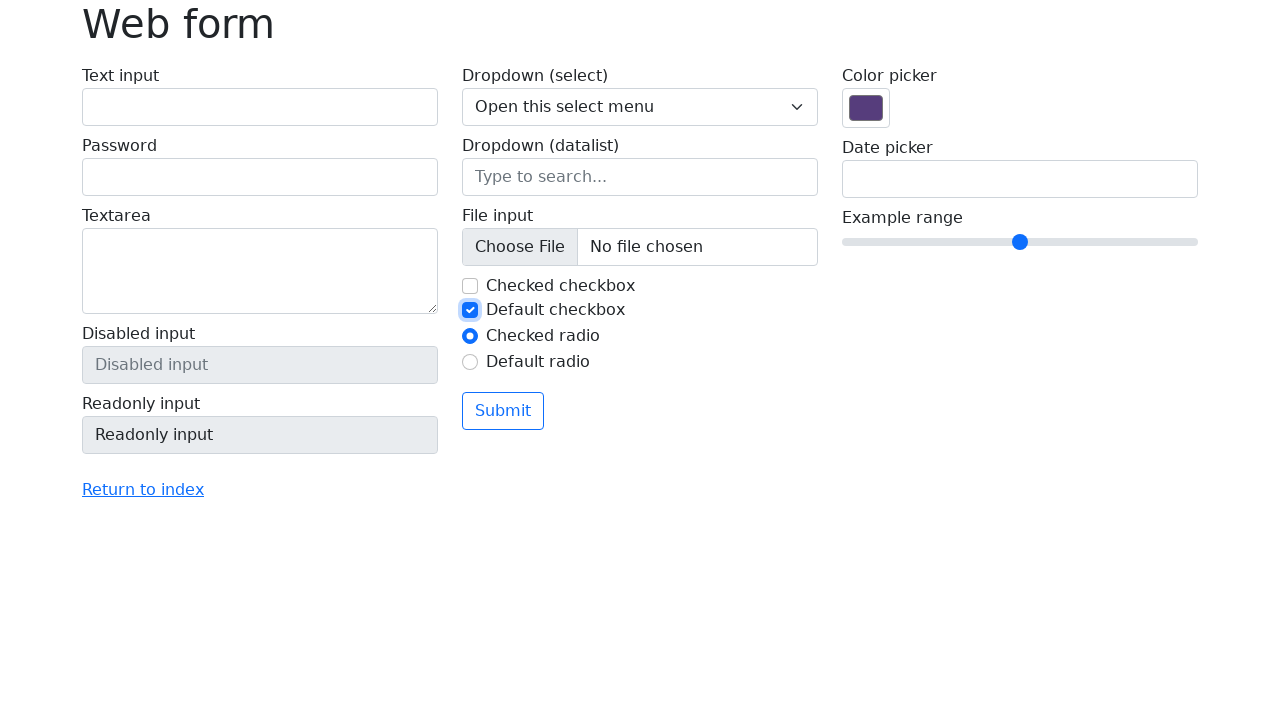

Verified checkbox 1 state changed from True to False
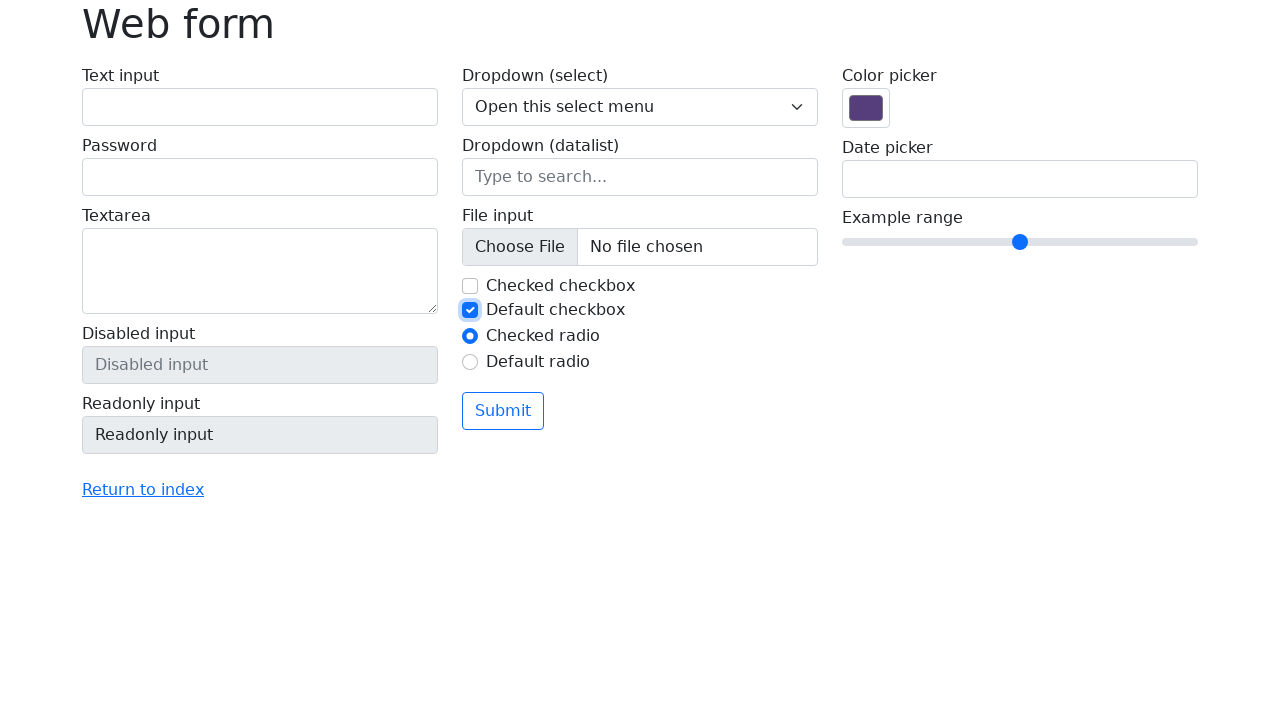

Verified checkbox 2 state changed from False to True
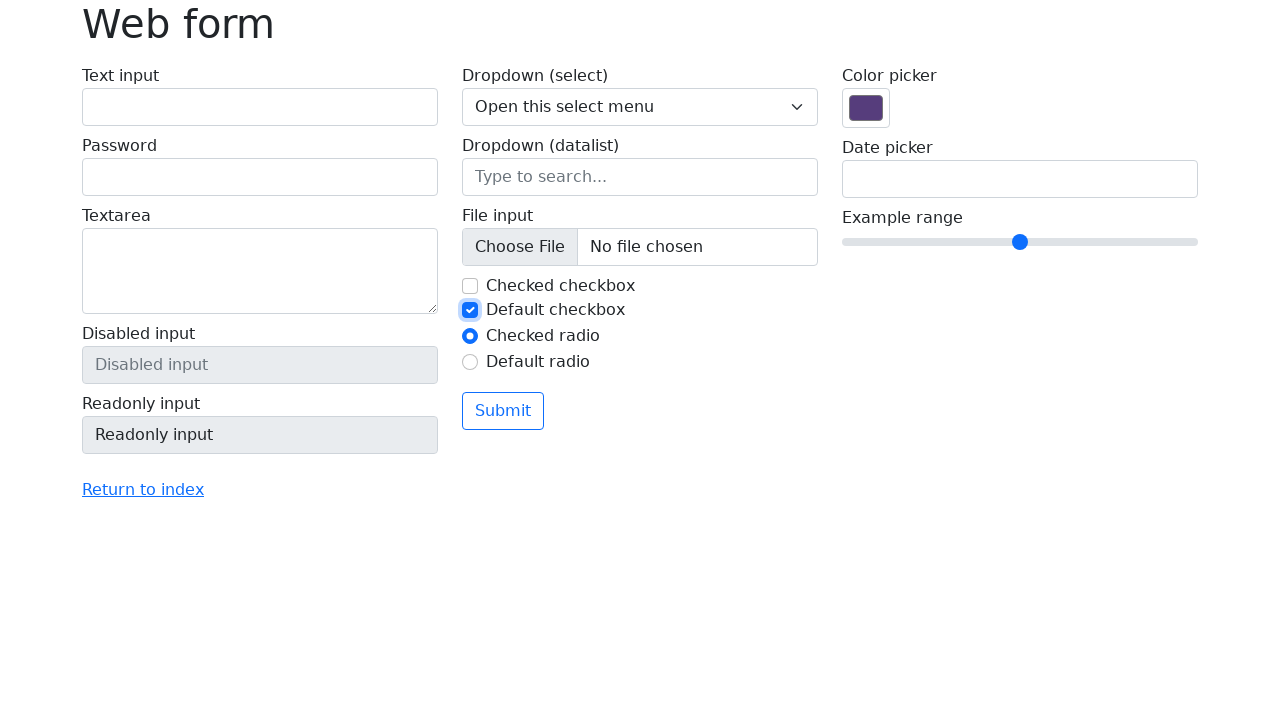

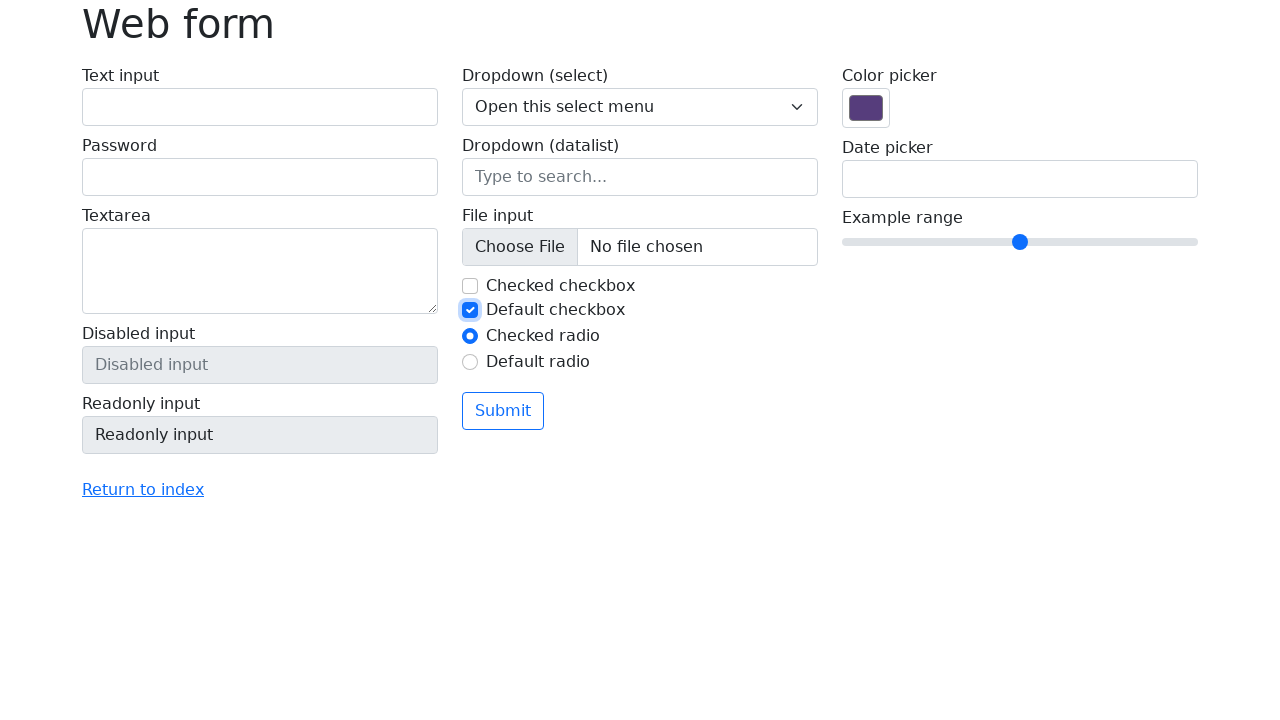